Visual test of portfolio page at mobile viewport (375x667), waiting for portfolio content to load

Starting URL: https://rwa2.netlify.app/portfolio

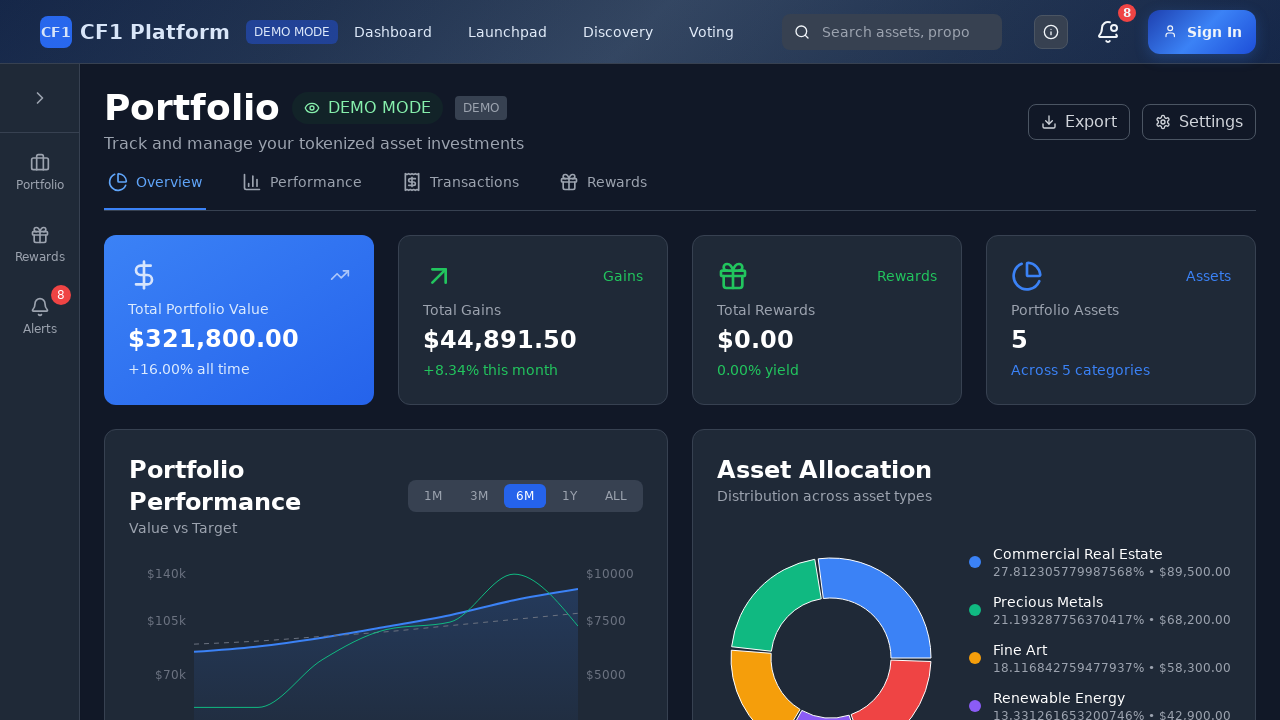

Set mobile viewport to 375x667
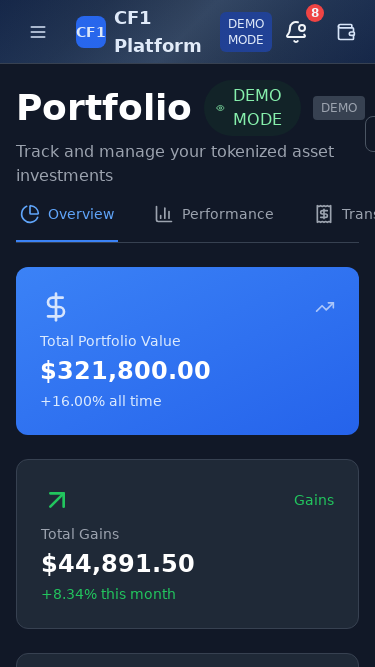

Portfolio content loaded at mobile viewport
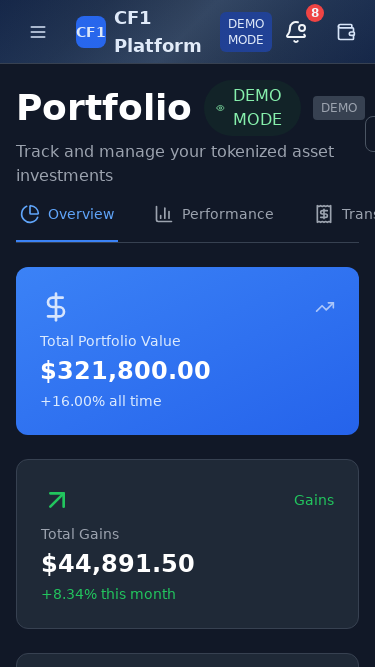

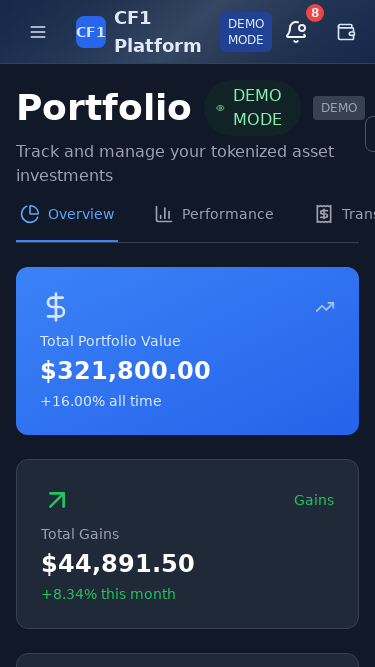